Tests JavaScript prompt alert handling by clicking a button to trigger a prompt, typing text into it, and accepting the alert

Starting URL: https://v1.training-support.net/selenium/javascript-alerts

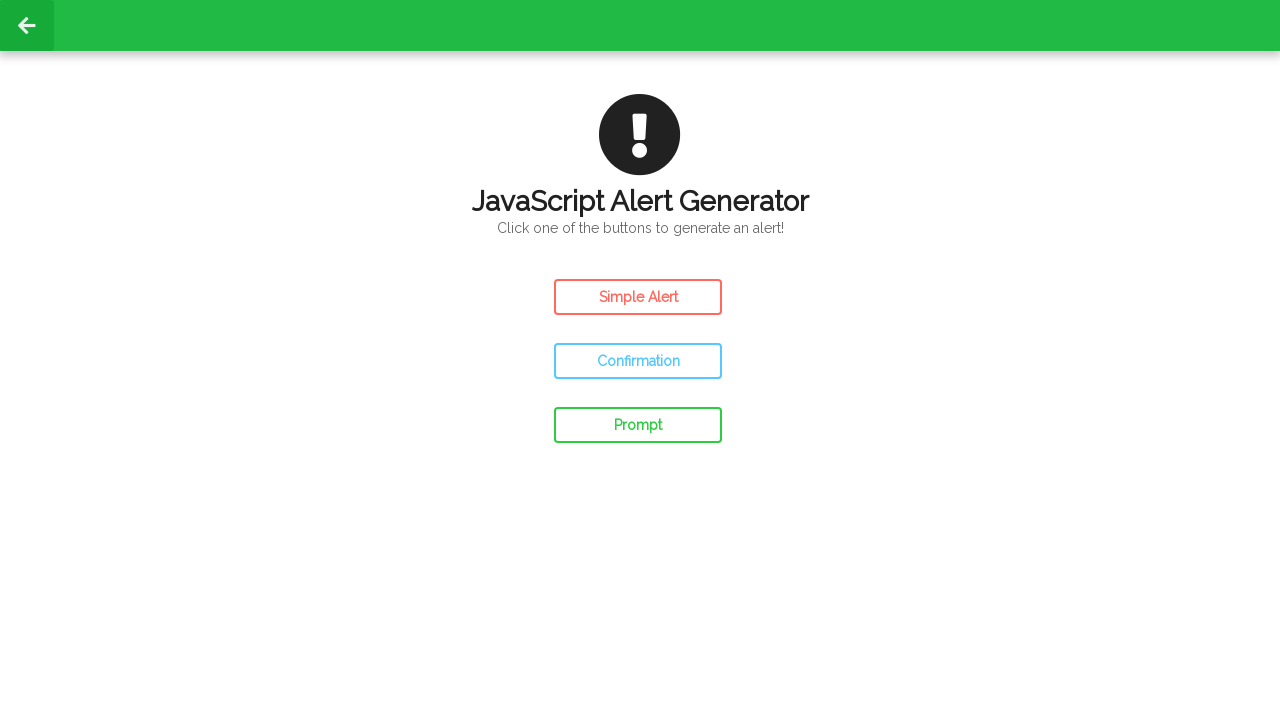

Clicked prompt button to trigger JavaScript prompt alert at (638, 425) on #prompt
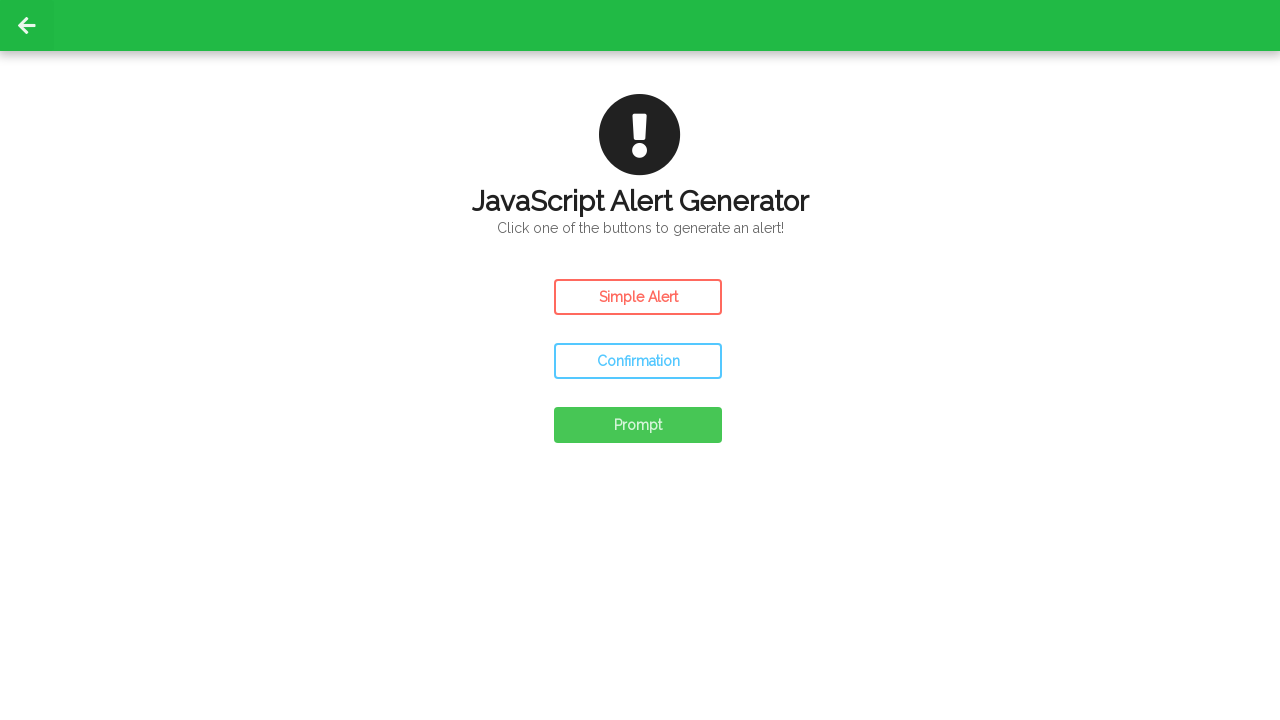

Set up dialog handler to accept prompt with text 'Awesome!'
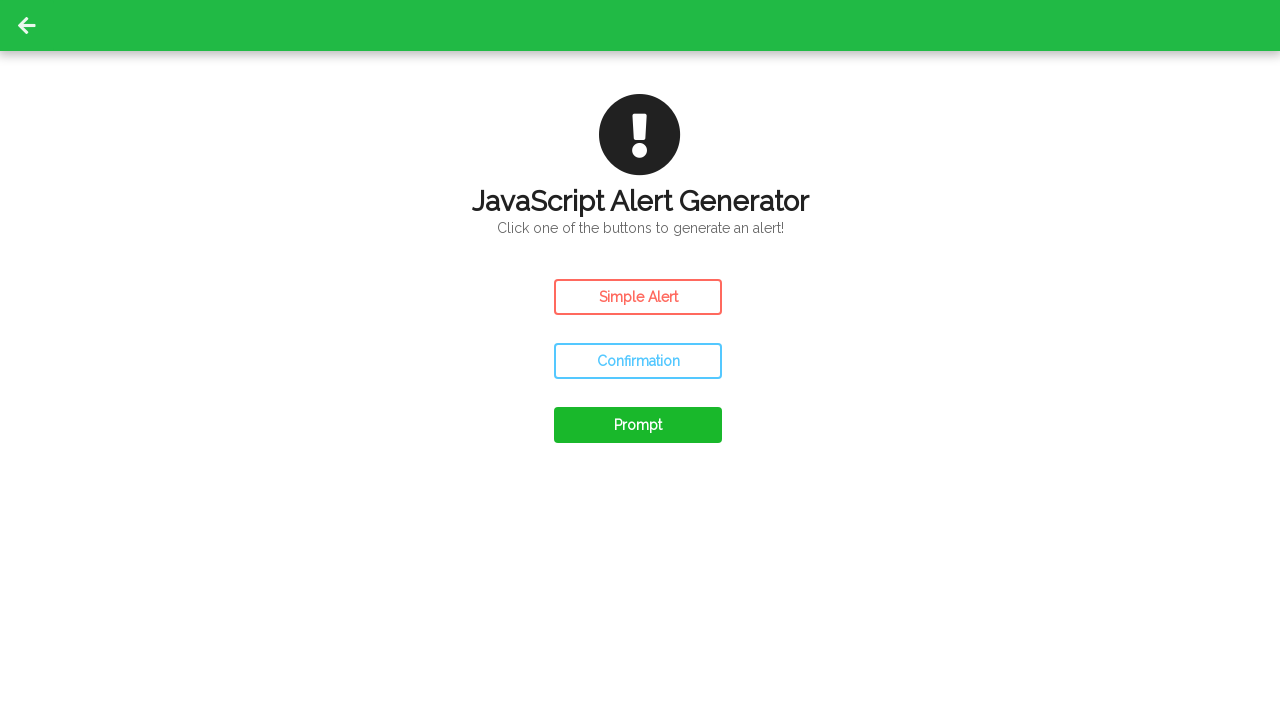

Clicked prompt button again to trigger dialog with handler active at (638, 425) on #prompt
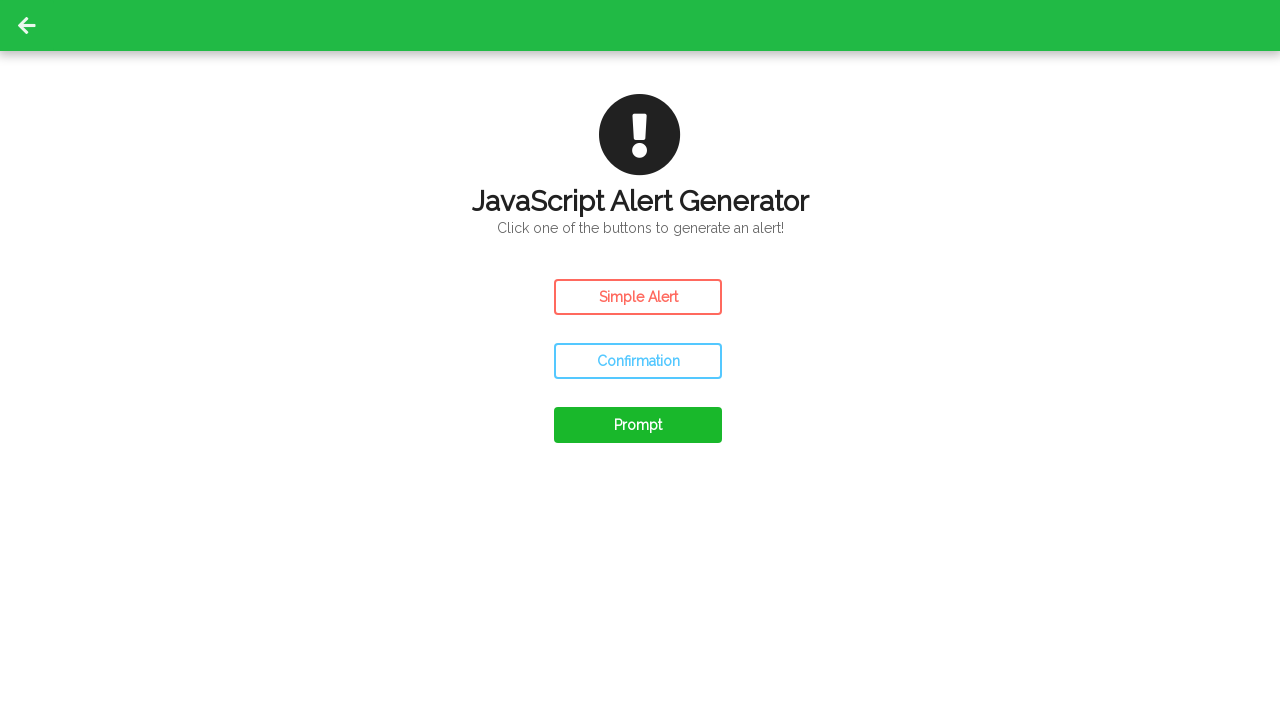

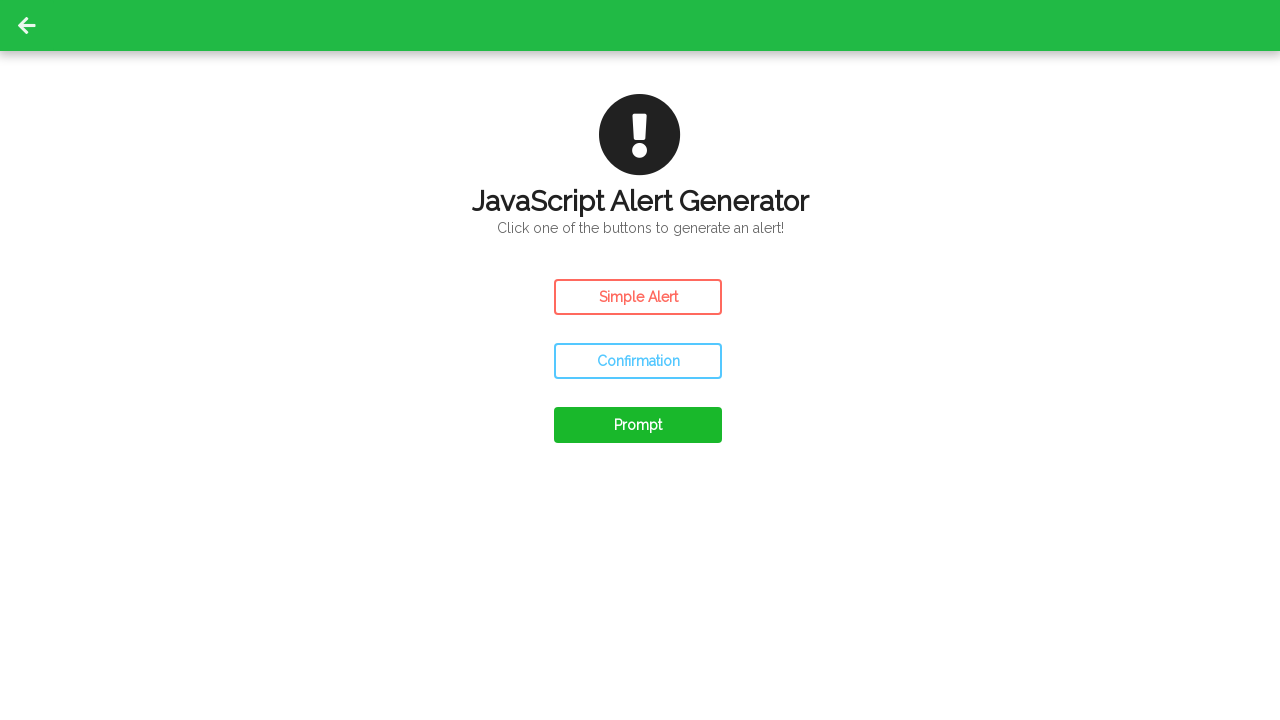